Tests navigation through NVIDIA's graphics cards page by clicking on product menu items to filter by graphics cards and desktops, then locating the RTX 5090 product.

Starting URL: https://www.nvidia.com/en-us/geforce/graphics-cards/

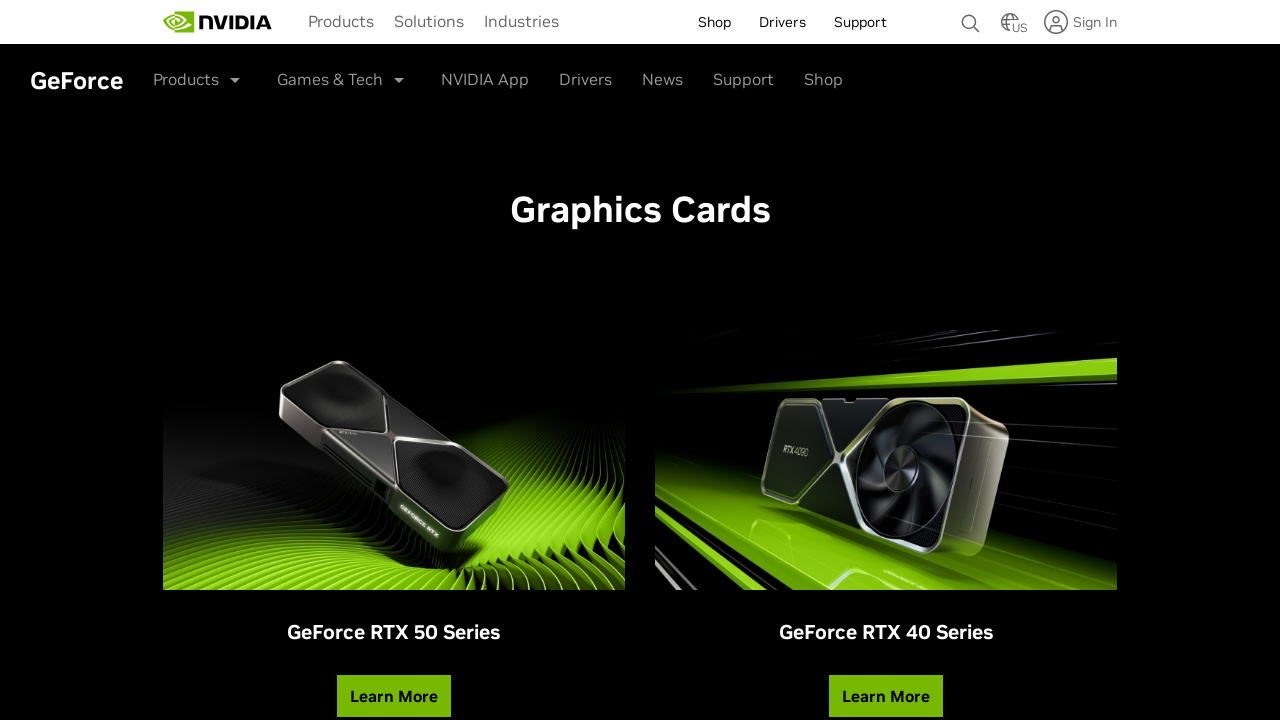

Waited for product menu item to load
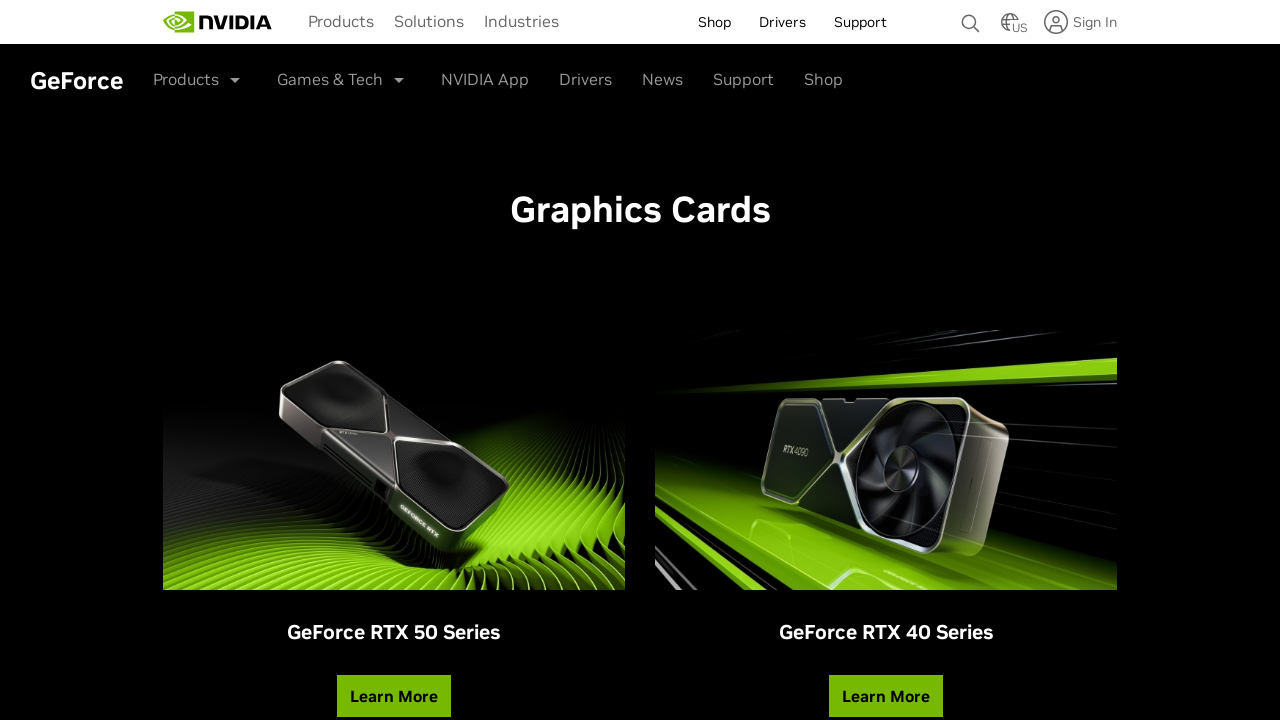

Clicked on product menu item at (200, 77) on .sub-brand-item
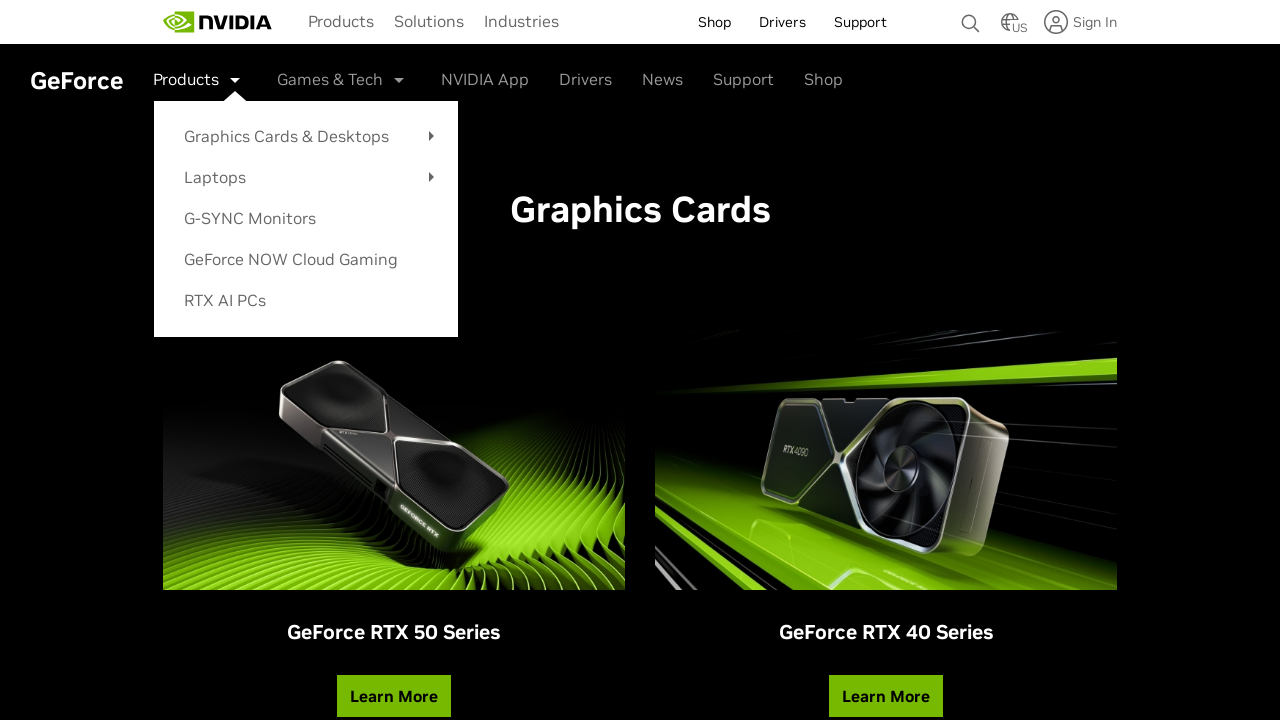

Waited for 'Graphics Cards & Desktops' option to load
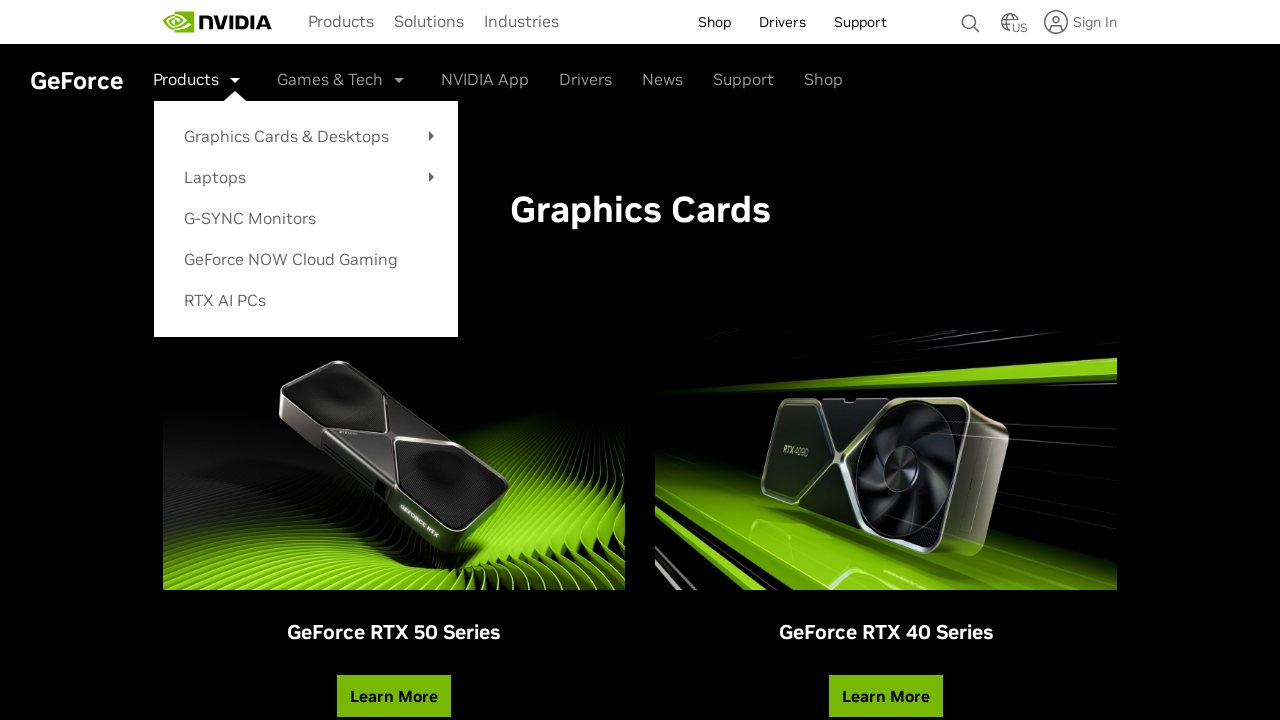

Clicked on 'Graphics Cards & Desktops' option to filter products at (286, 136) on xpath=//div[contains(text(),'Graphics Cards & Desktops')]
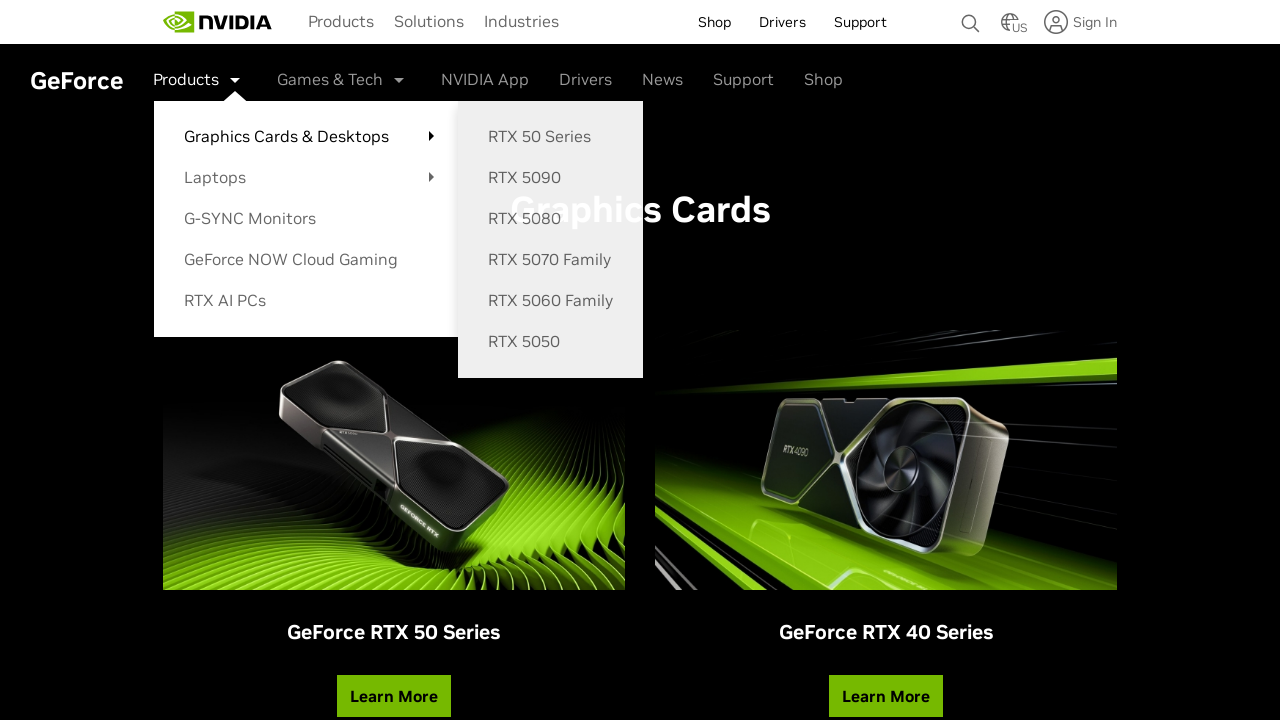

RTX 5090 product appeared on page
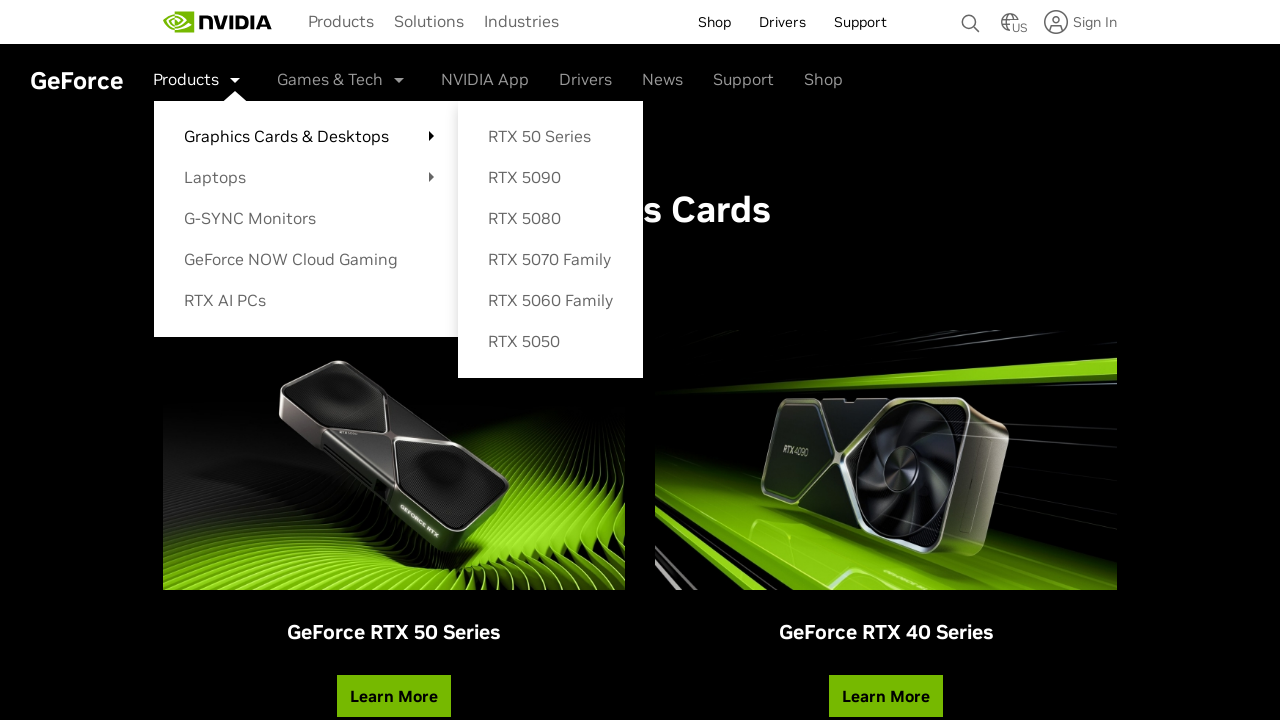

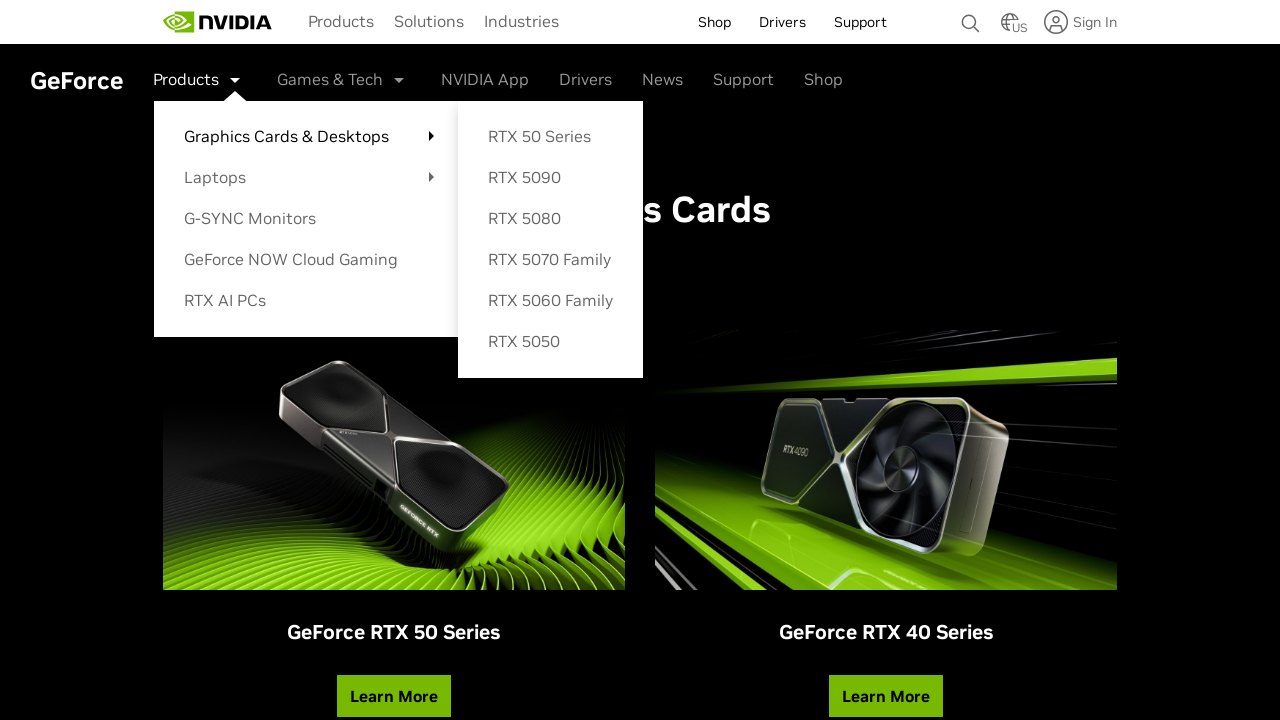